Tests clearing an input field after typing text into it

Starting URL: https://example.cypress.io/commands/actions

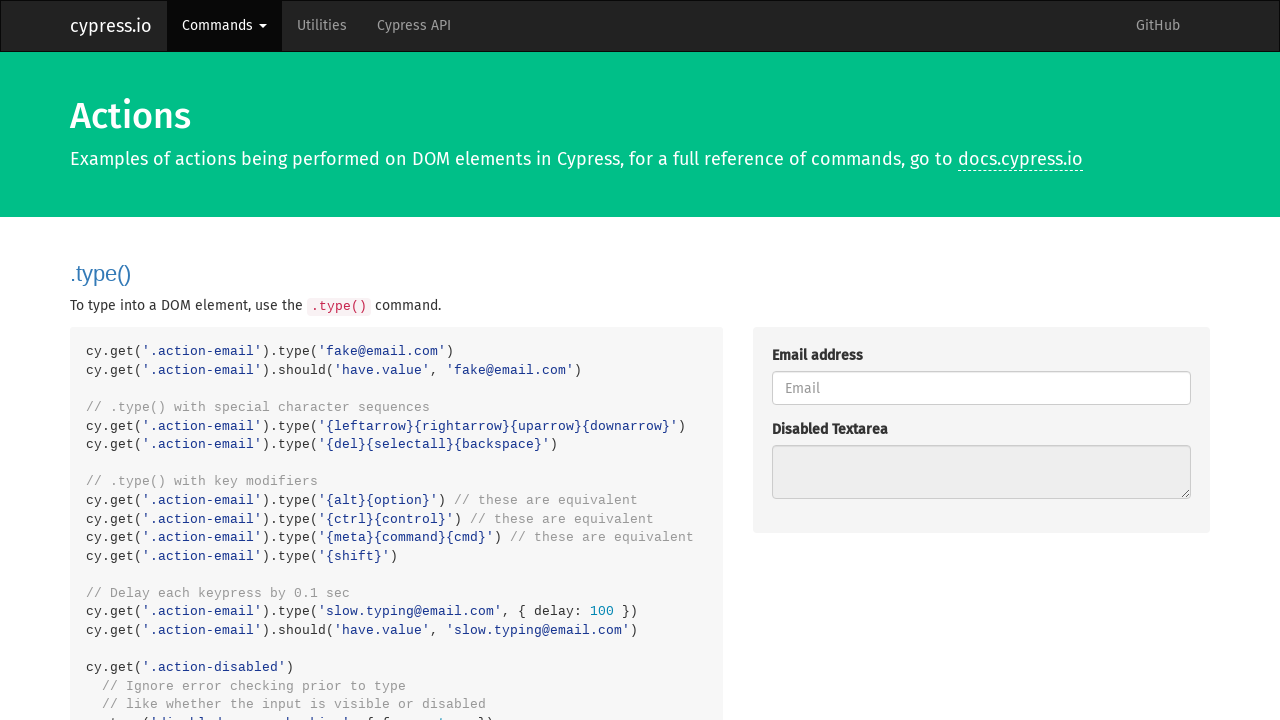

Typed 'Clear this text' into the action-clear input field on .action-clear
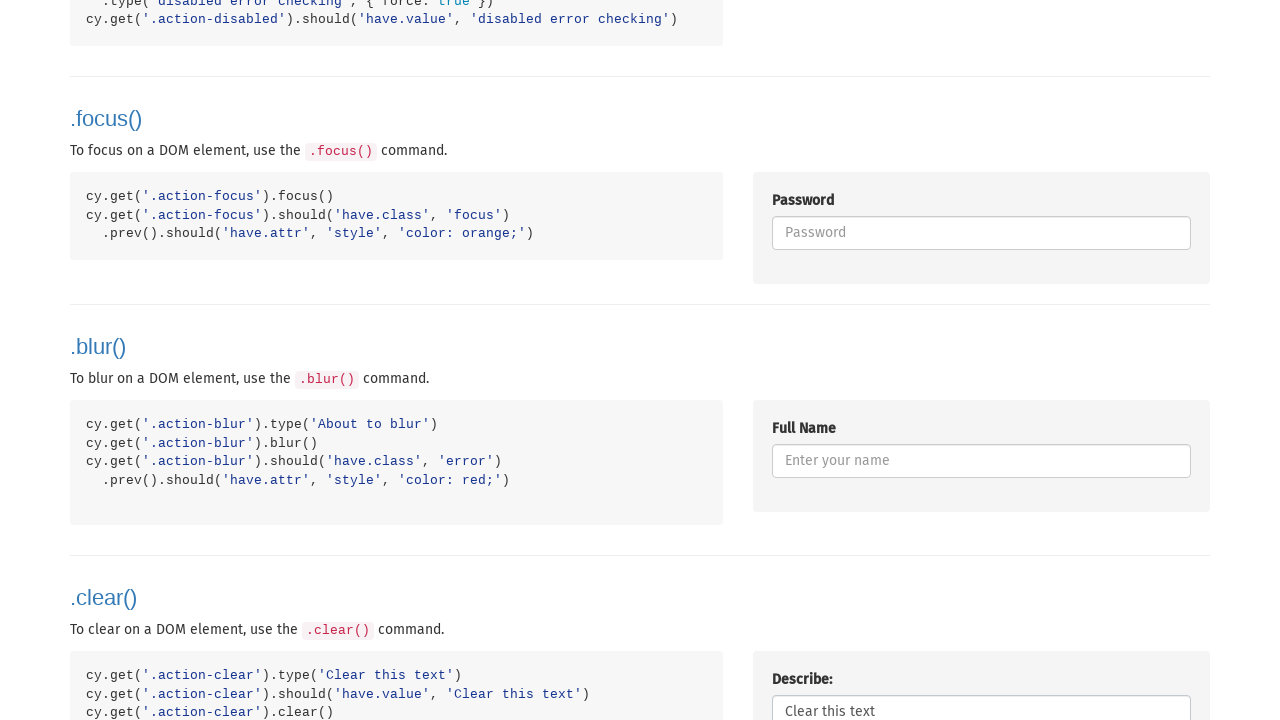

Cleared the input field by filling it with empty string on .action-clear
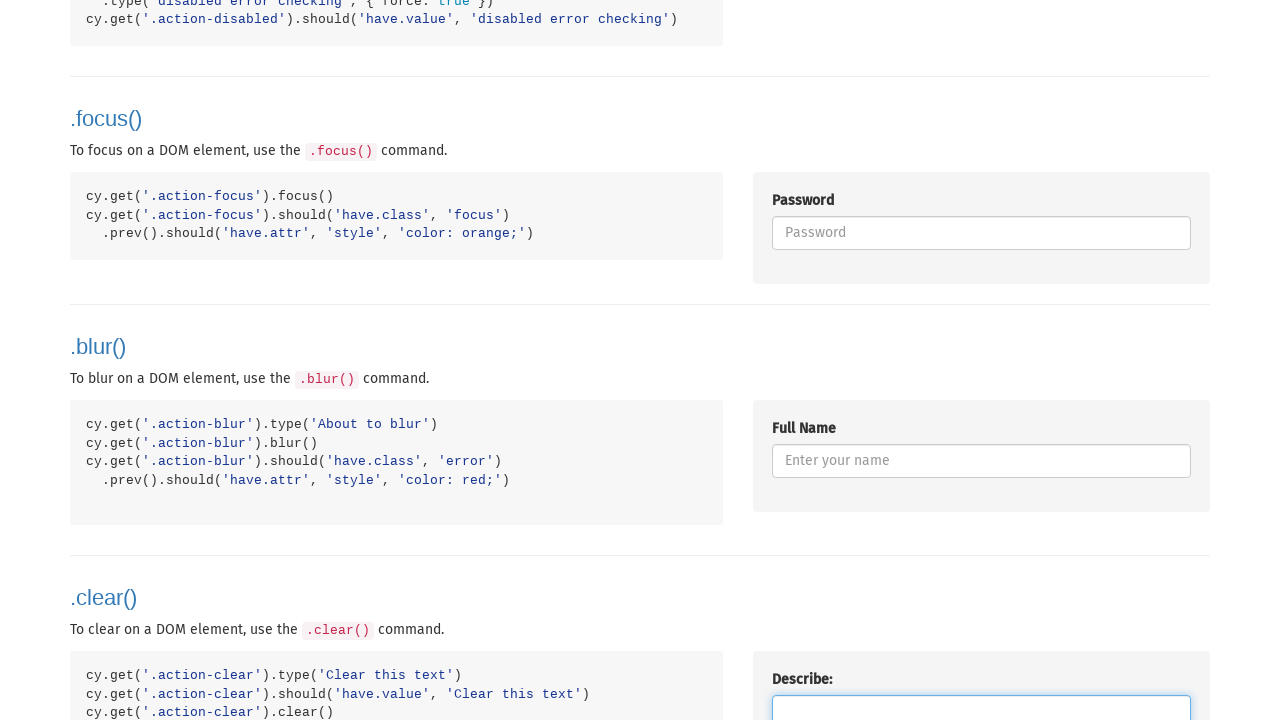

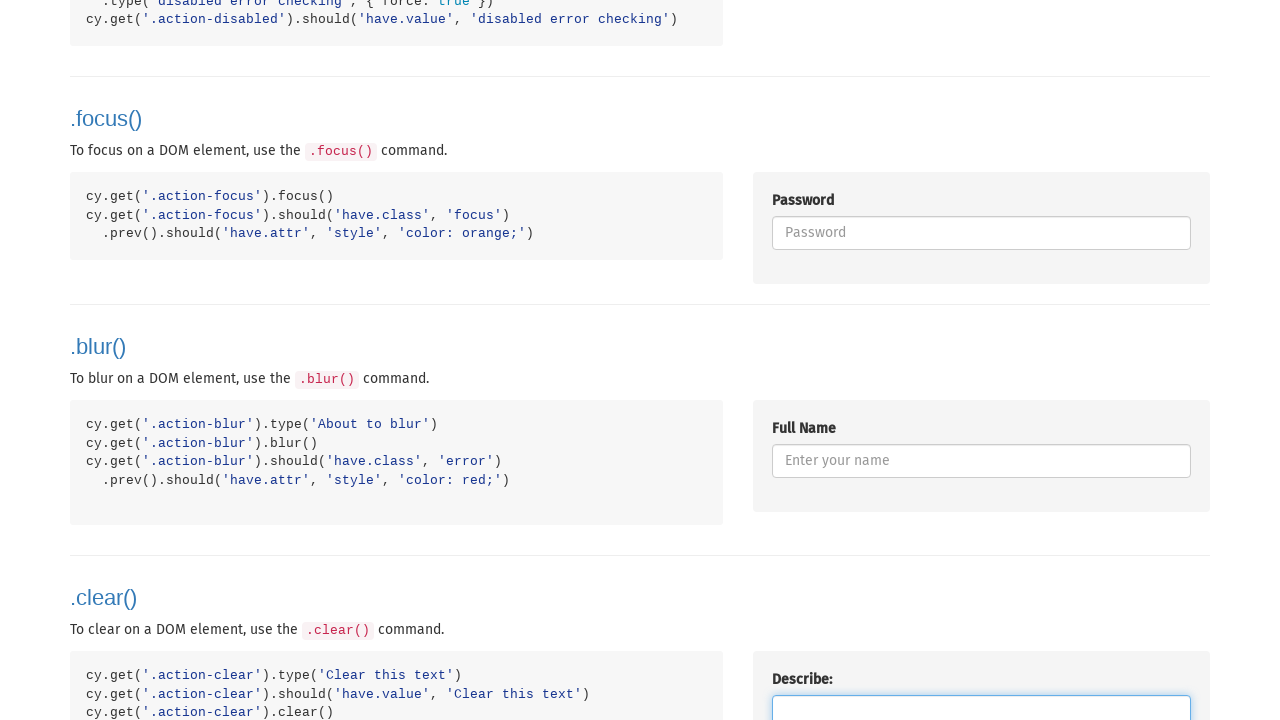